Tests JavaScript alert handling including simple alerts, confirmation dialogs (dismiss), and prompt dialogs (with text input) on a demo website, verifying the result text after each interaction.

Starting URL: https://the-internet.herokuapp.com/javascript_alerts

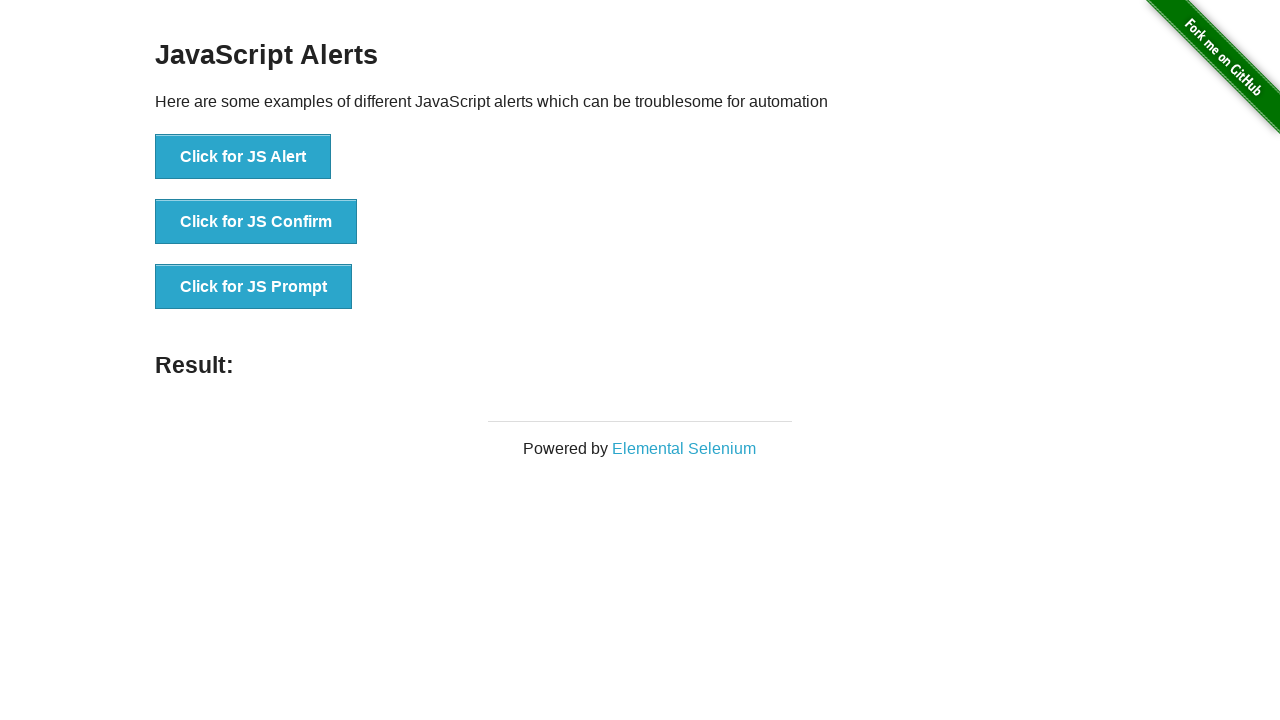

Set up alert handler and clicked JS Alert button at (243, 157) on xpath=//button[text()='Click for JS Alert']
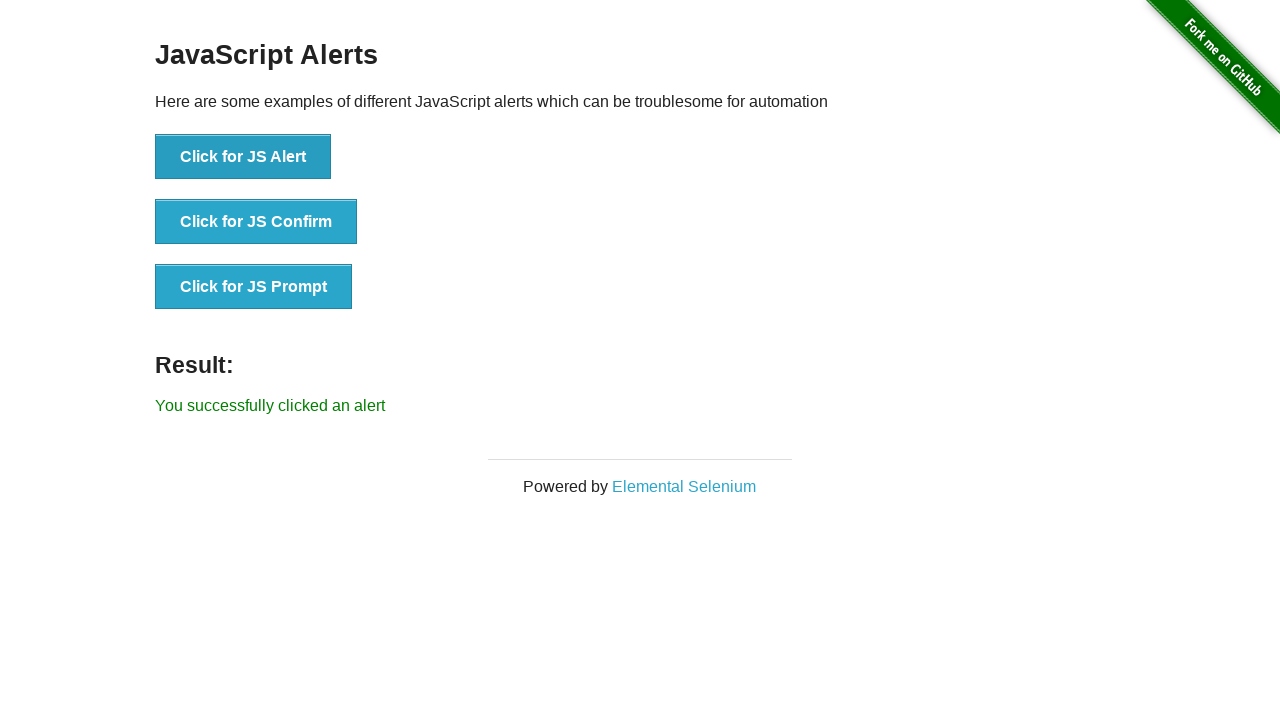

Result element loaded after alert acceptance
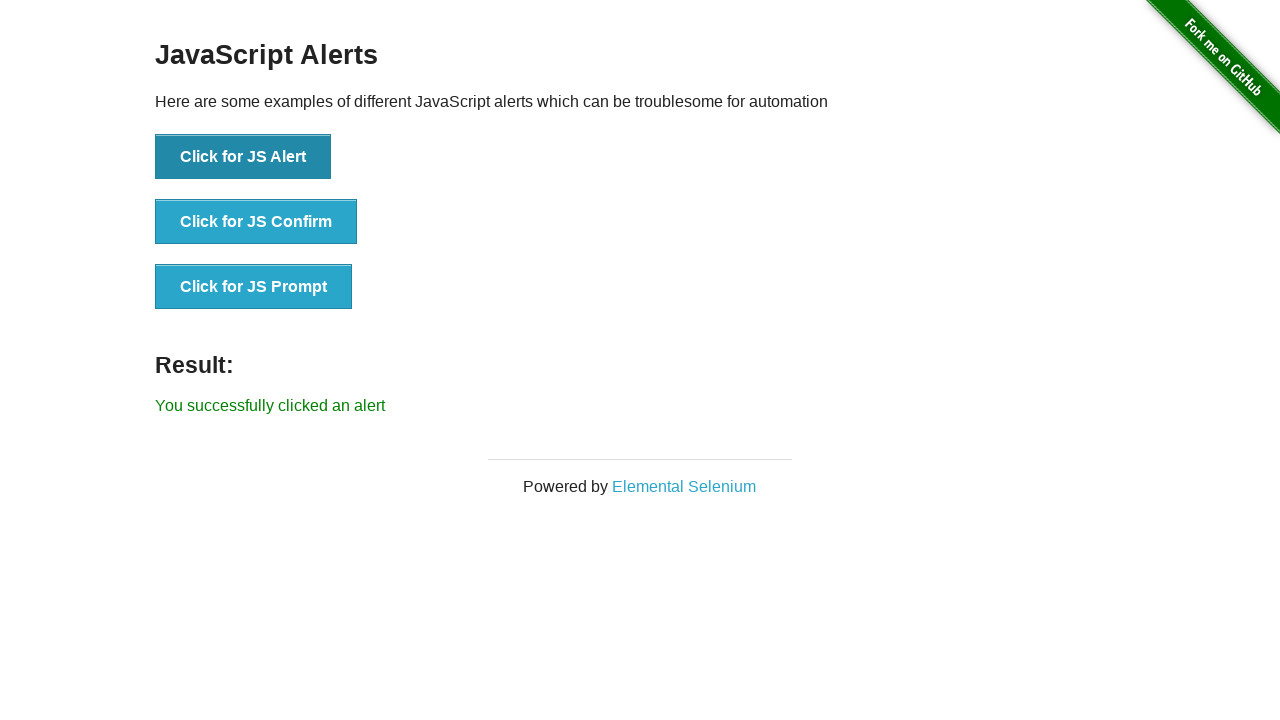

Set up dismiss handler and clicked JS Confirm button at (256, 222) on xpath=//button[text()='Click for JS Confirm']
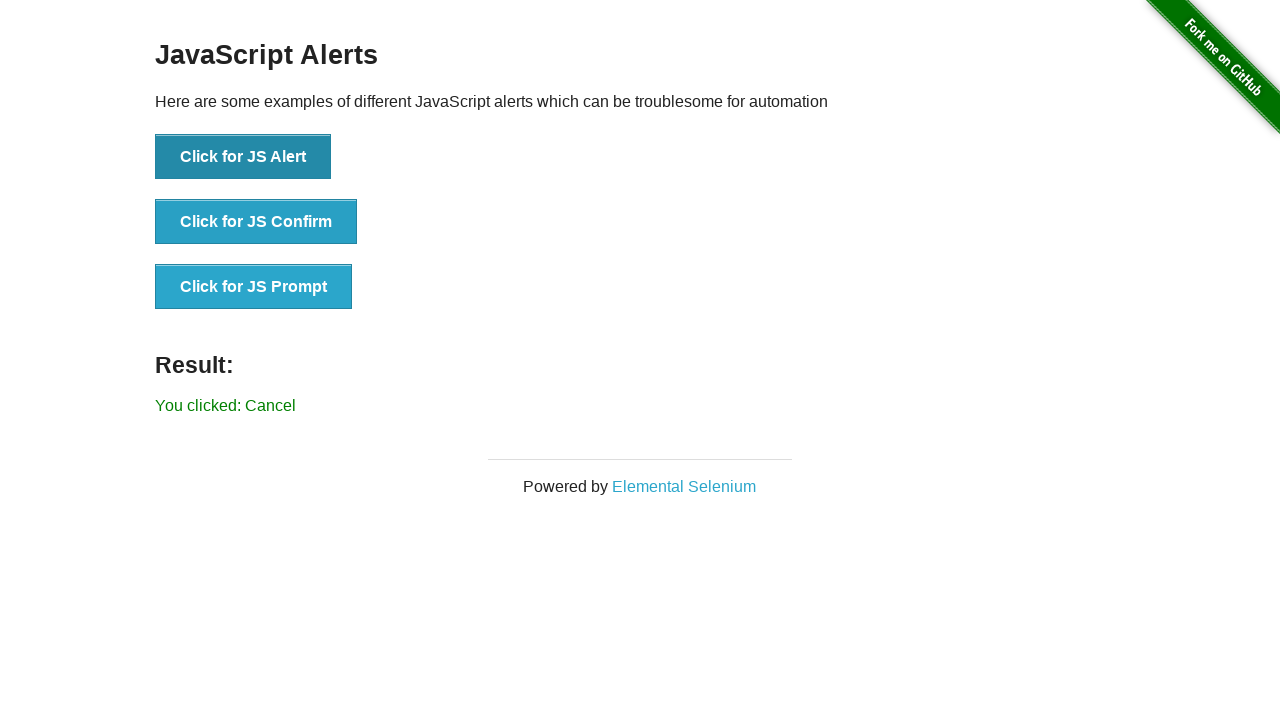

Result element updated after confirmation dialog dismissal
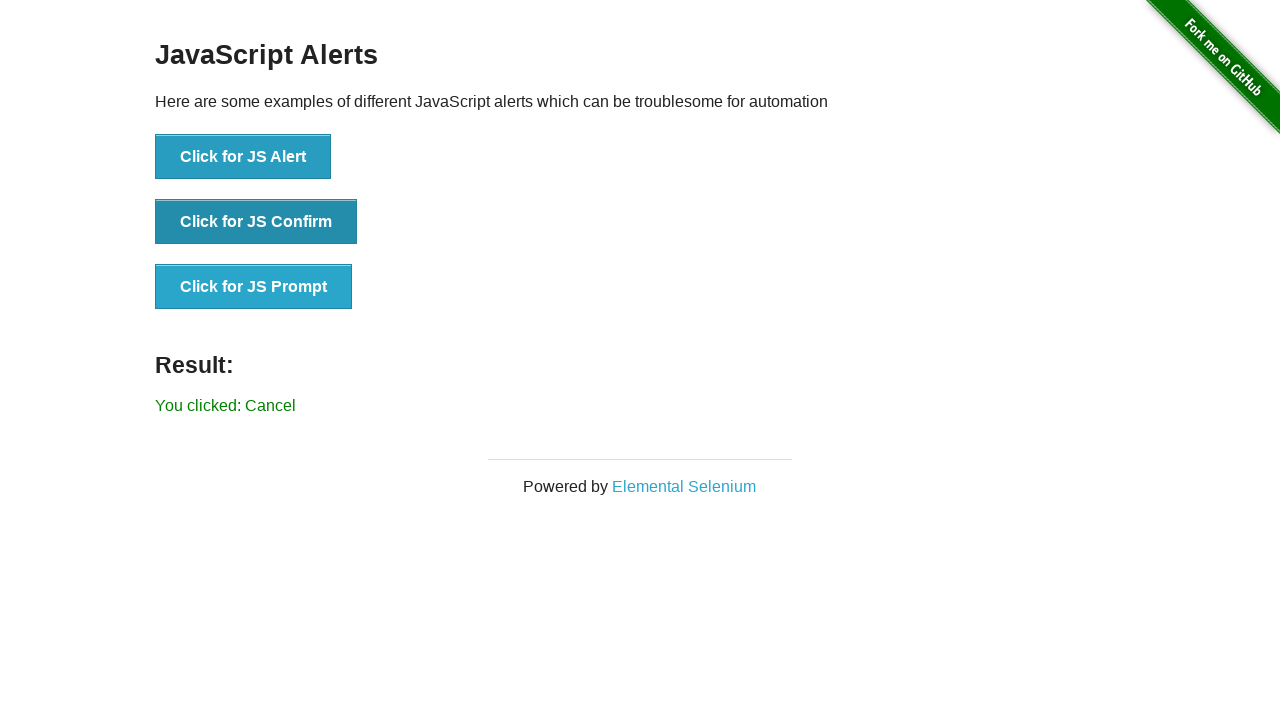

Set up prompt handler and clicked JS Prompt button, entered 'Hello selenium' at (254, 287) on xpath=//button[text()='Click for JS Prompt']
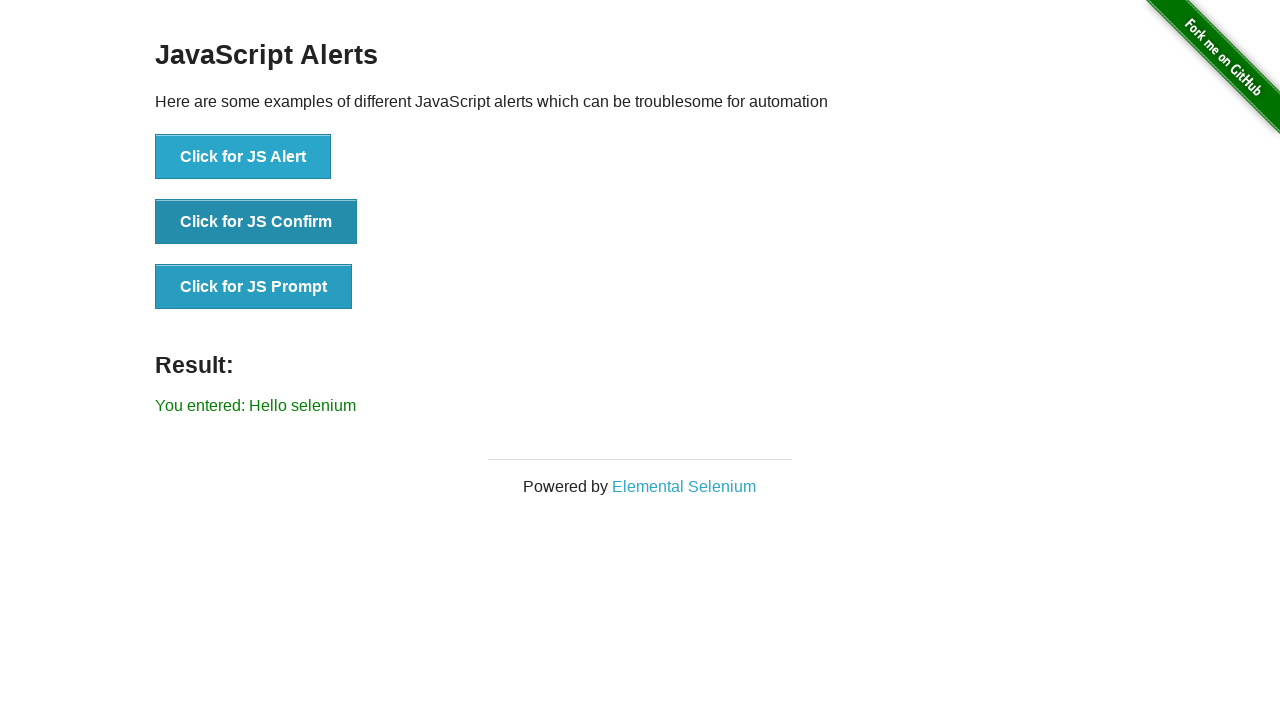

Result element updated after prompt dialog with text input
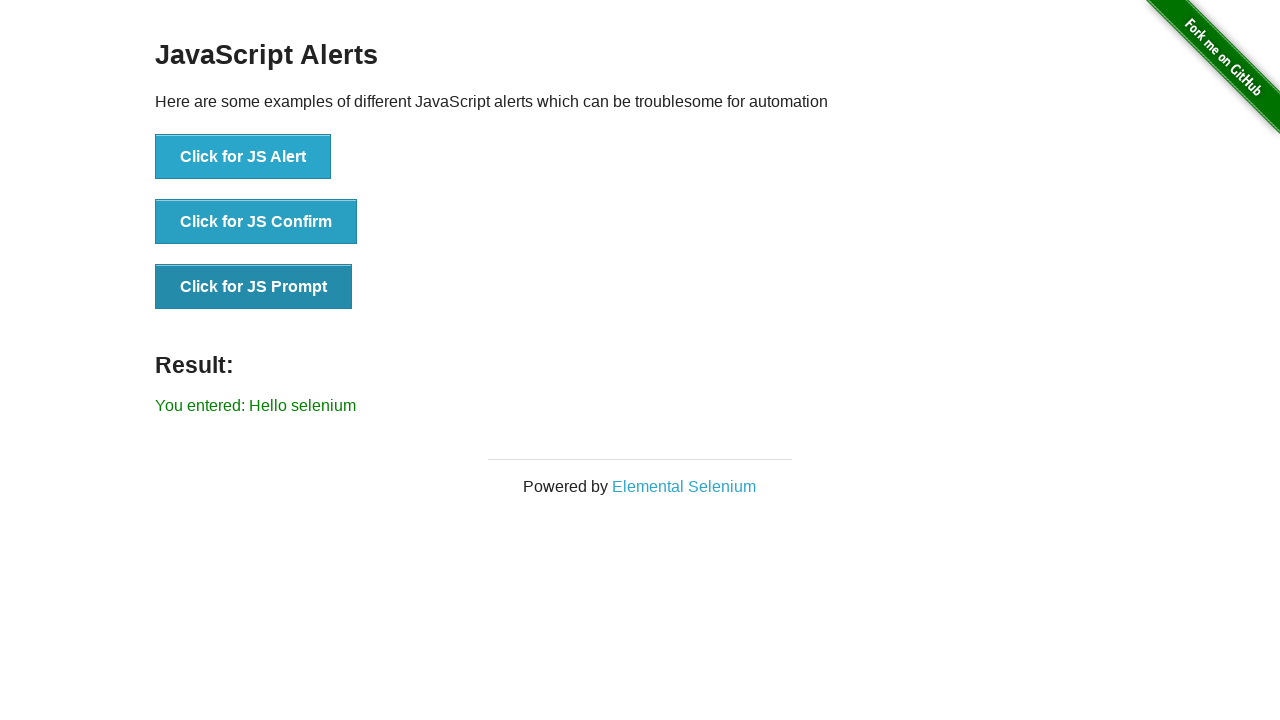

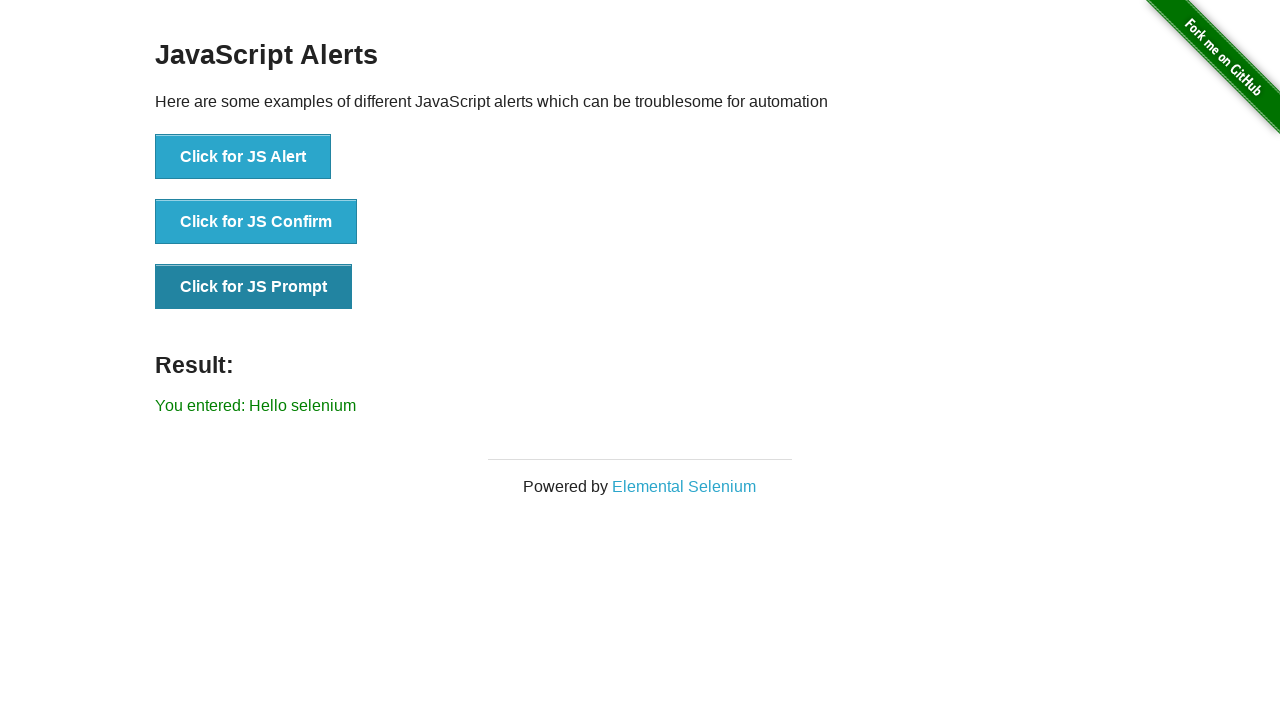